Tests various alert handling scenarios including basic alerts, timed alerts, confirmation dialogs, and prompt alerts on the DemoQA website

Starting URL: https://demoqa.com/alerts

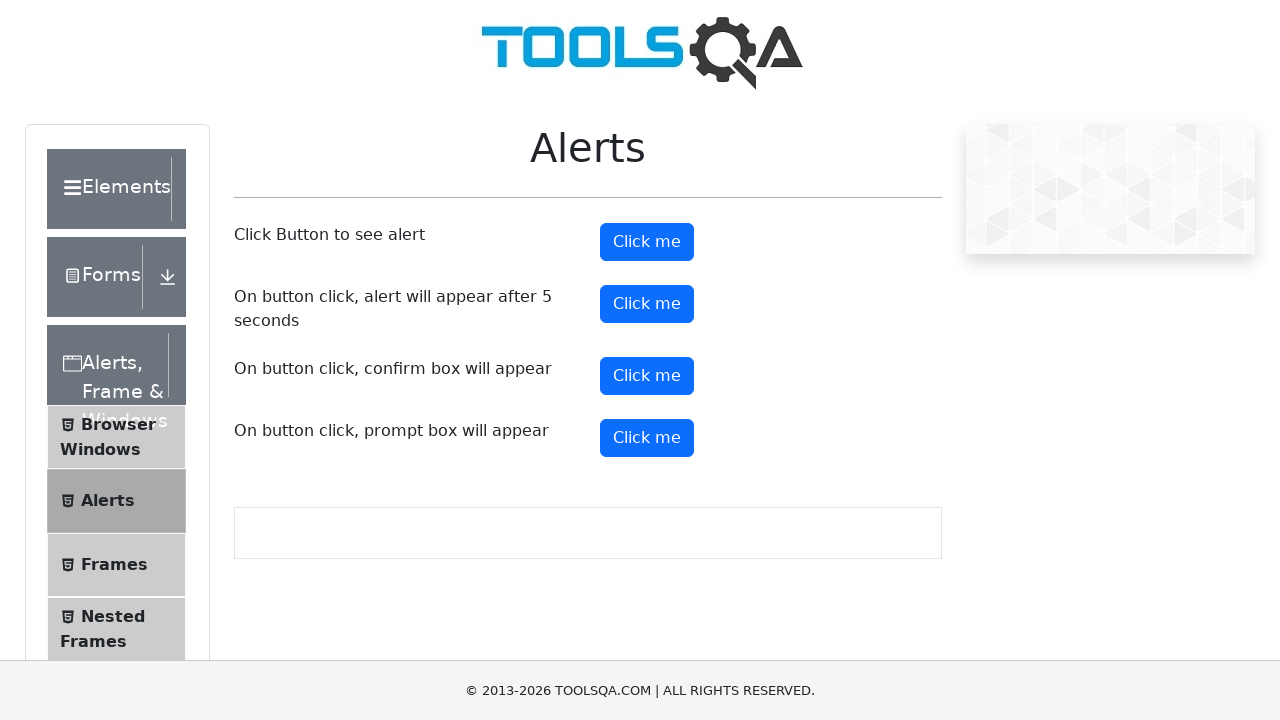

Clicked basic alert button at (647, 242) on #alertButton
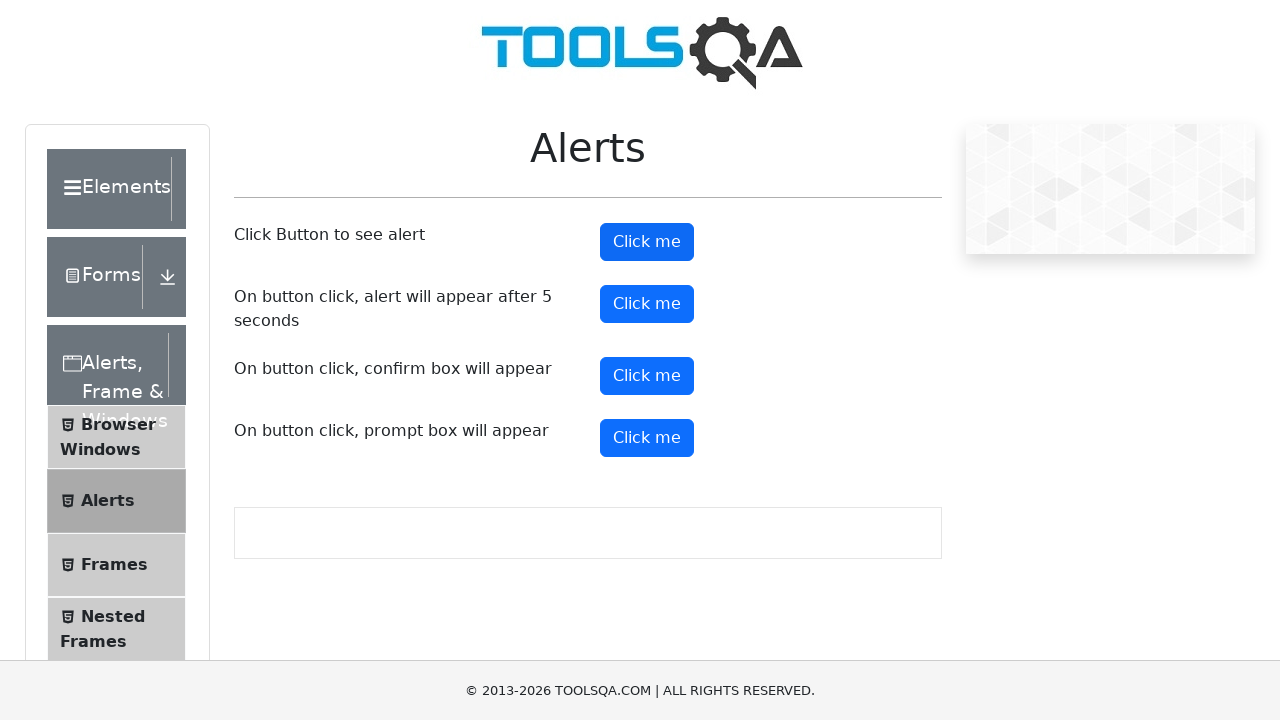

Set up dialog handler to accept alerts
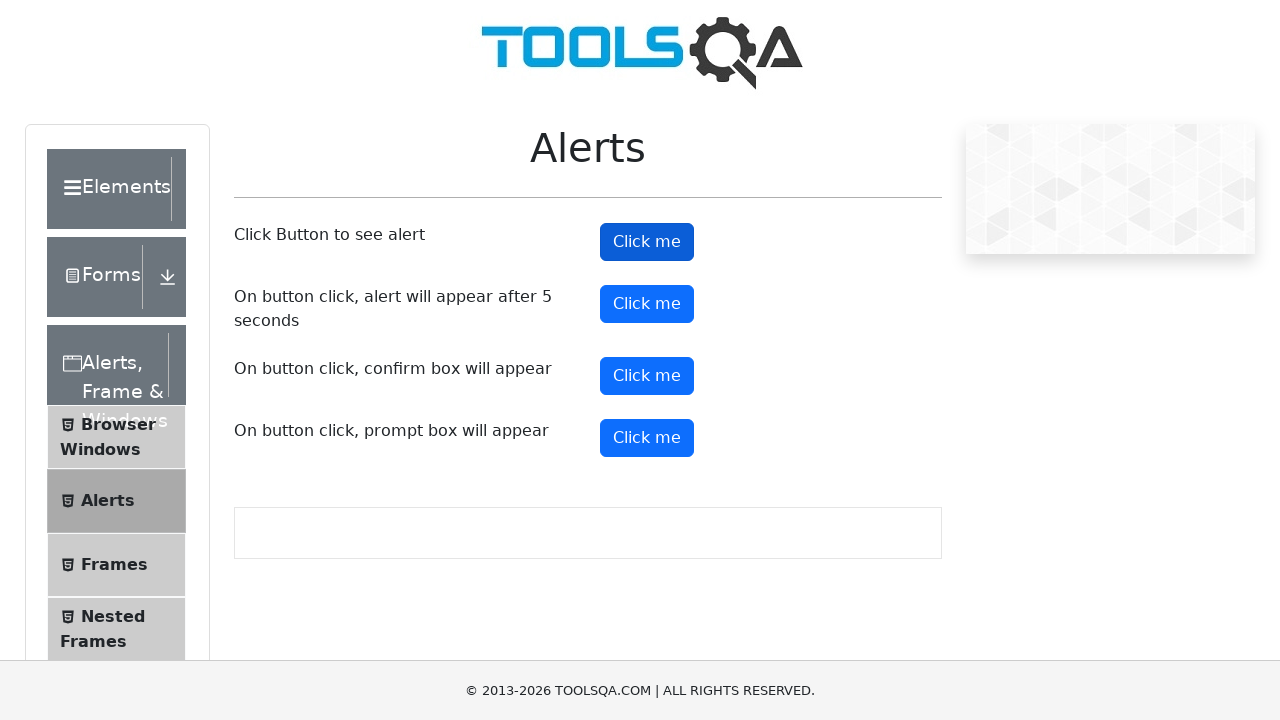

Clicked timer alert button at (647, 304) on #timerAlertButton
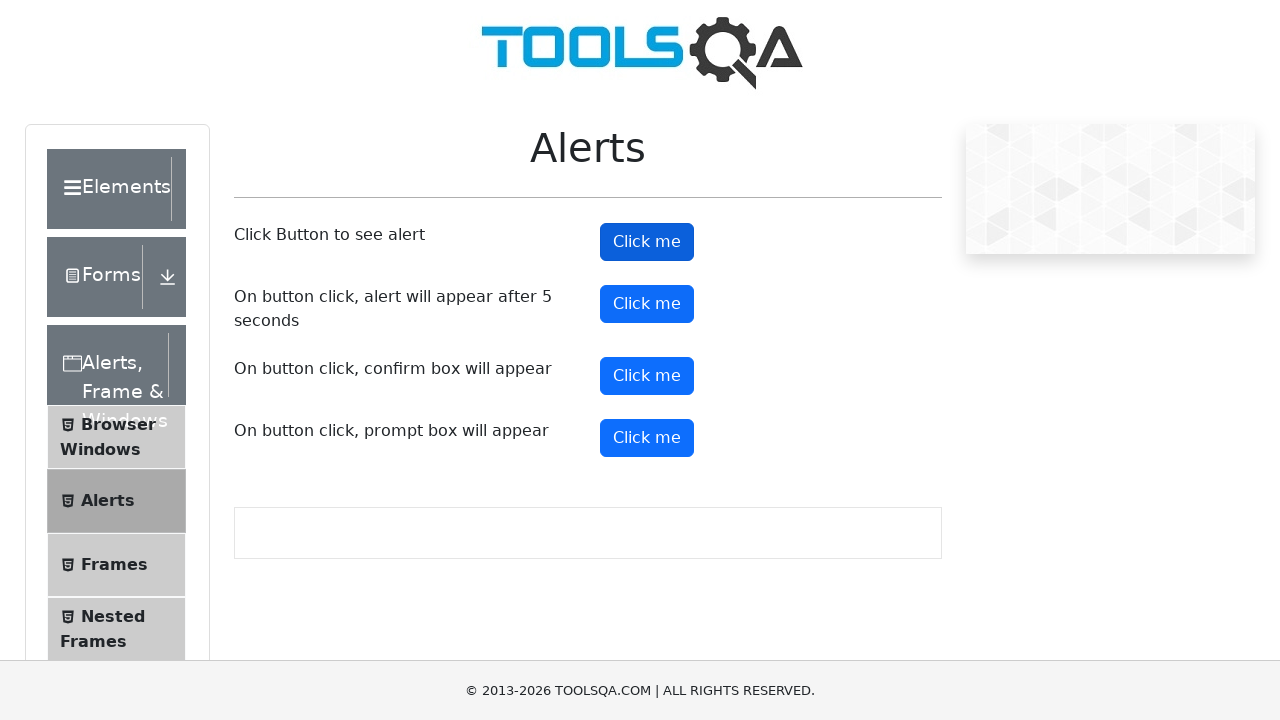

Waited 5.5 seconds for timed alert to appear
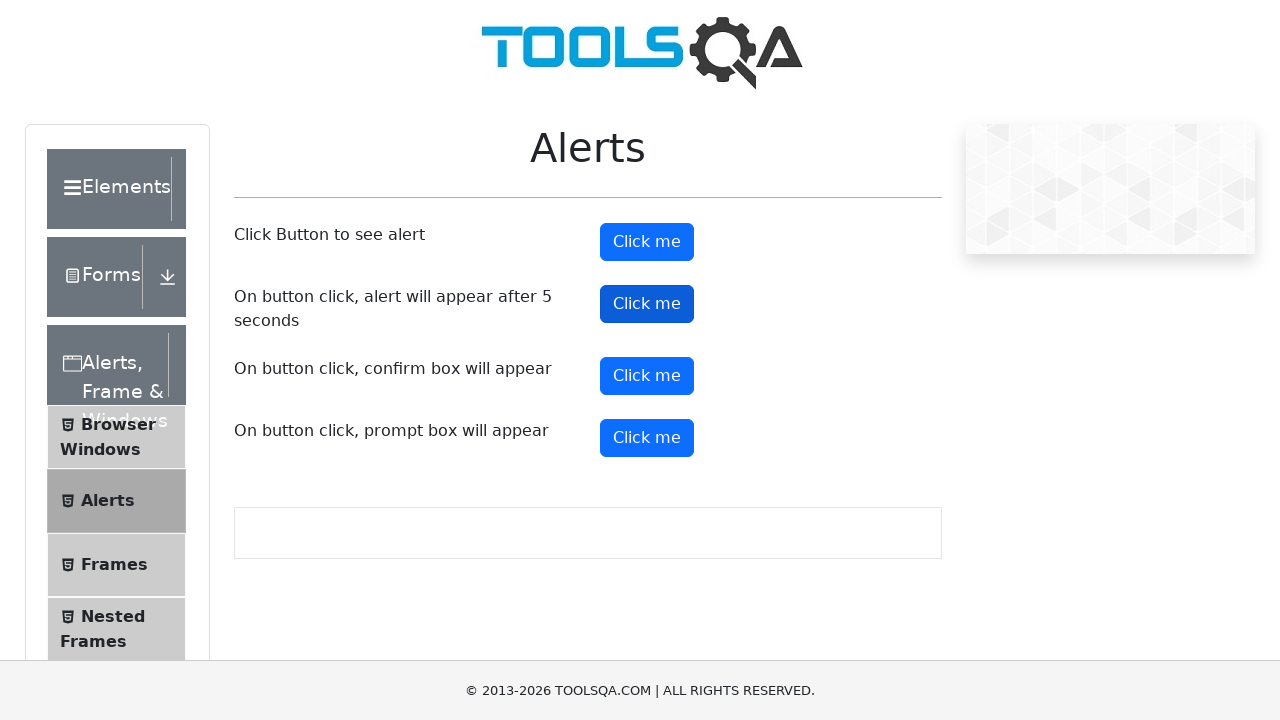

Scrolled down 300px to view more alert buttons
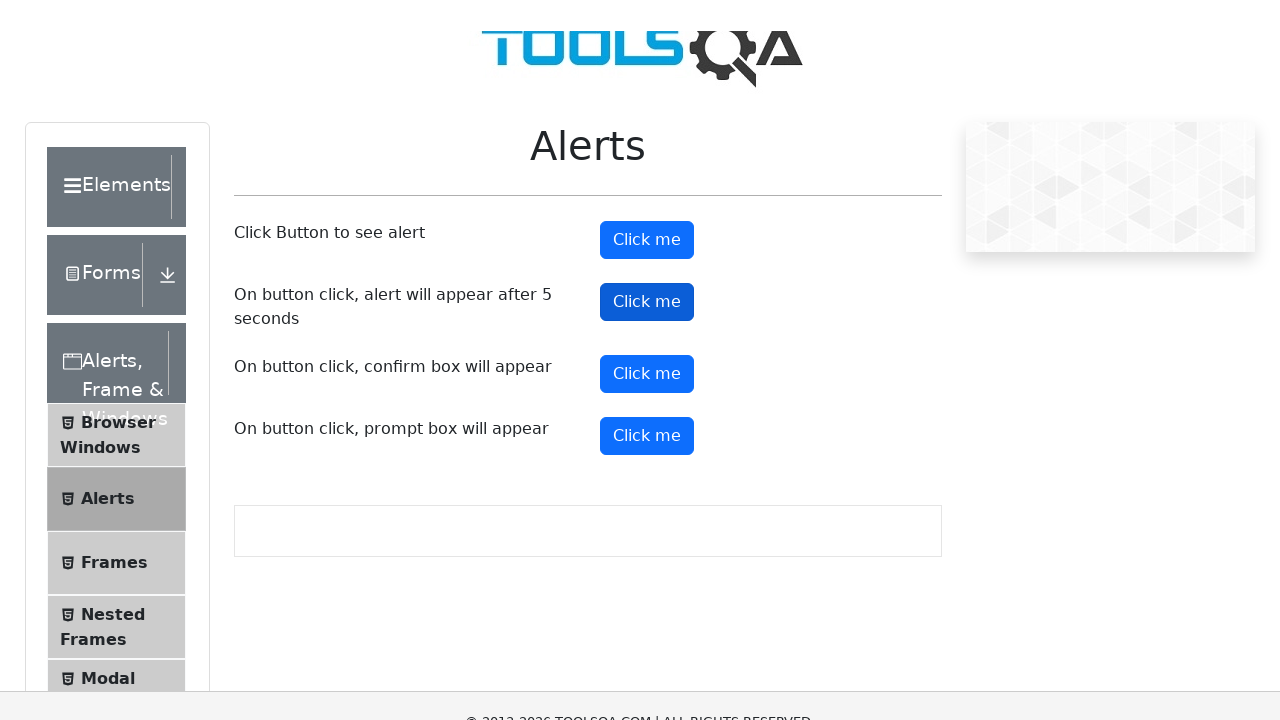

Clicked confirmation dialog button at (647, 76) on #confirmButton
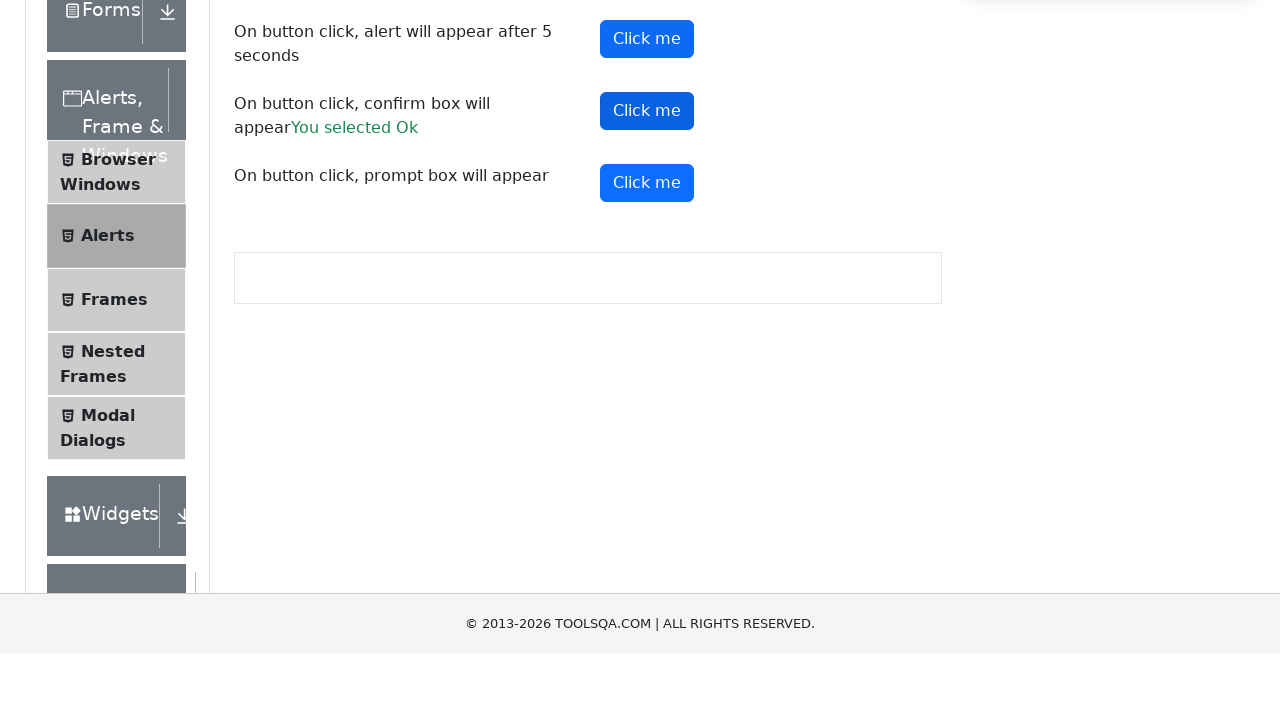

Scrolled down another 300px
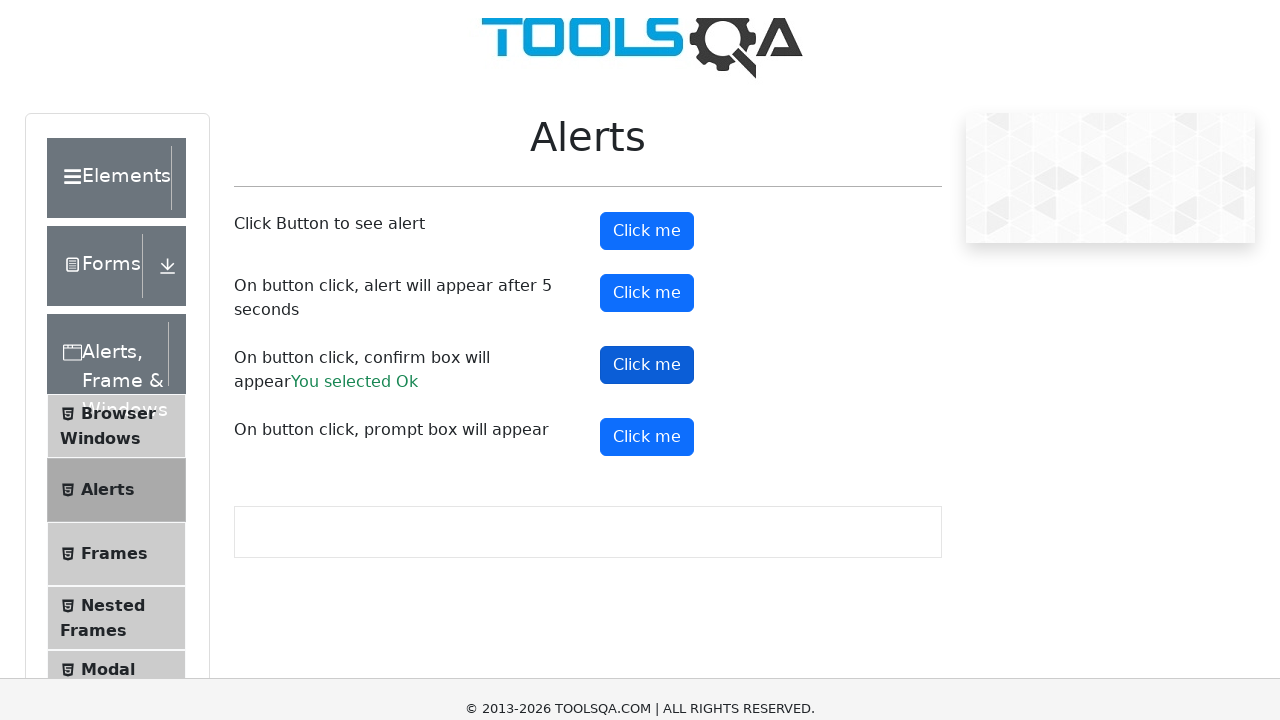

Set up prompt dialog handler to accept with text input 'sathish'
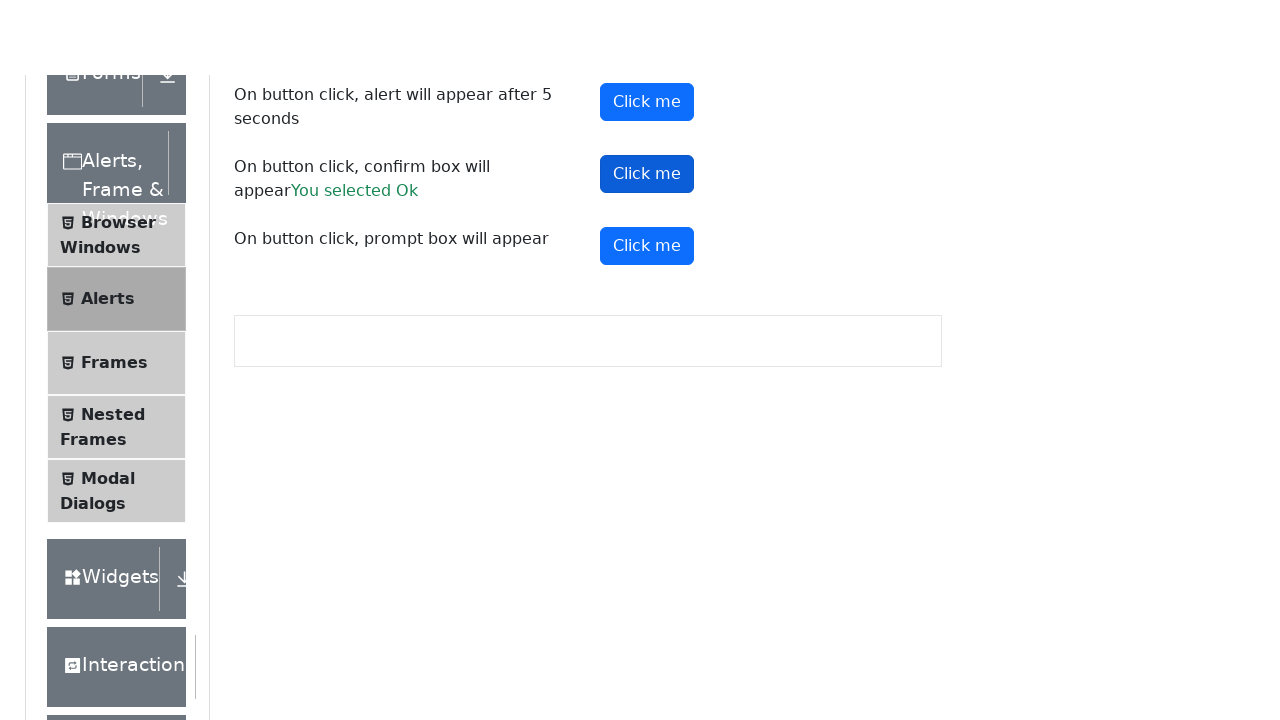

Clicked prompt alert button at (647, 126) on #promtButton
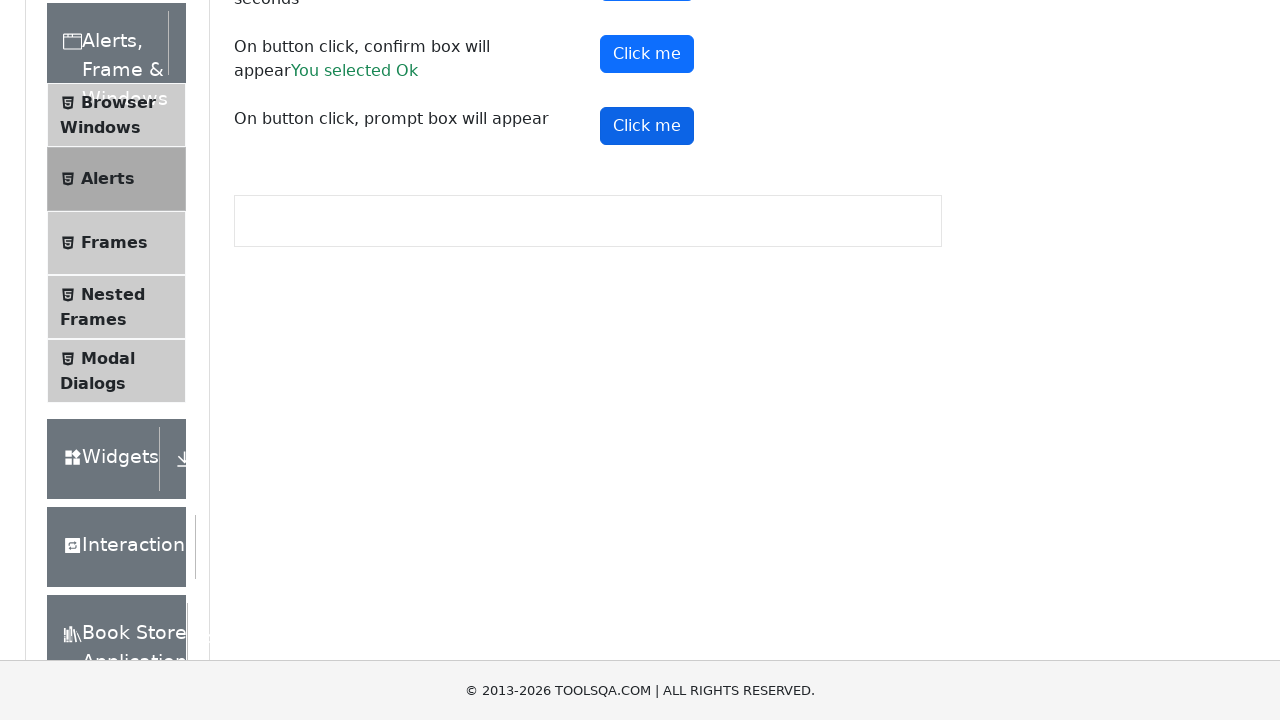

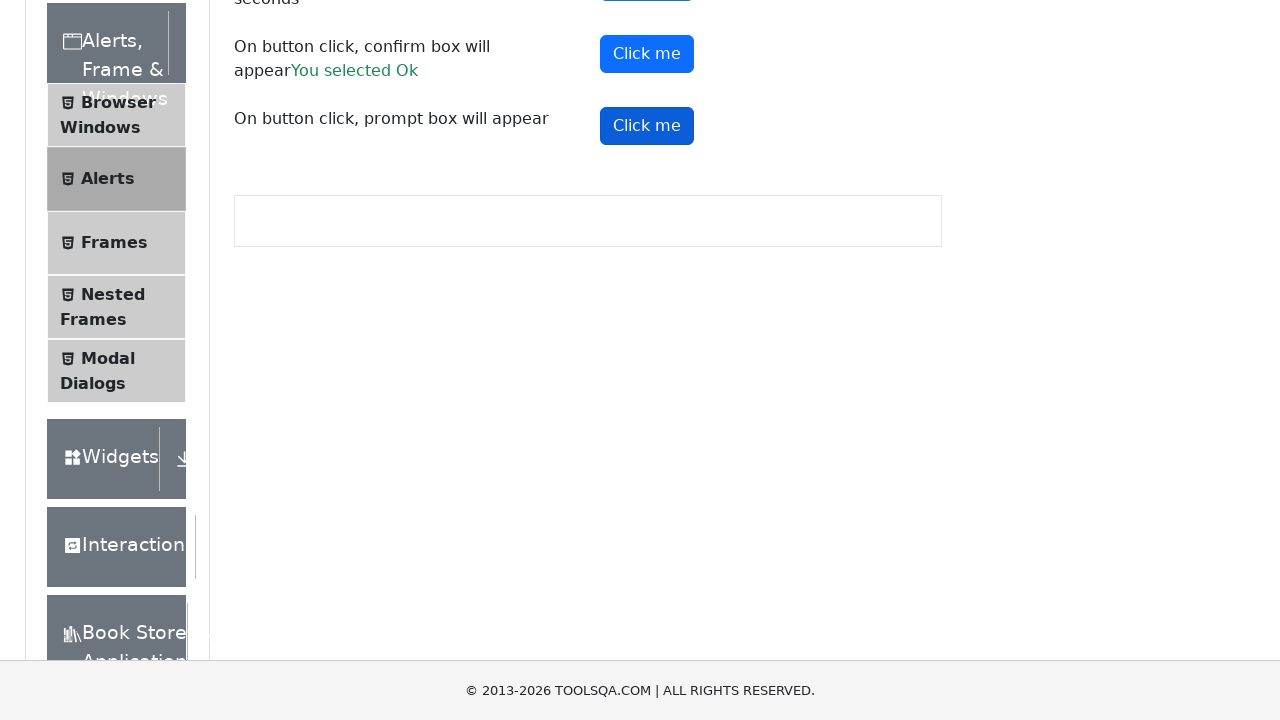